Tests file upload functionality by selecting a file and submitting the upload form

Starting URL: https://the-internet.herokuapp.com/upload

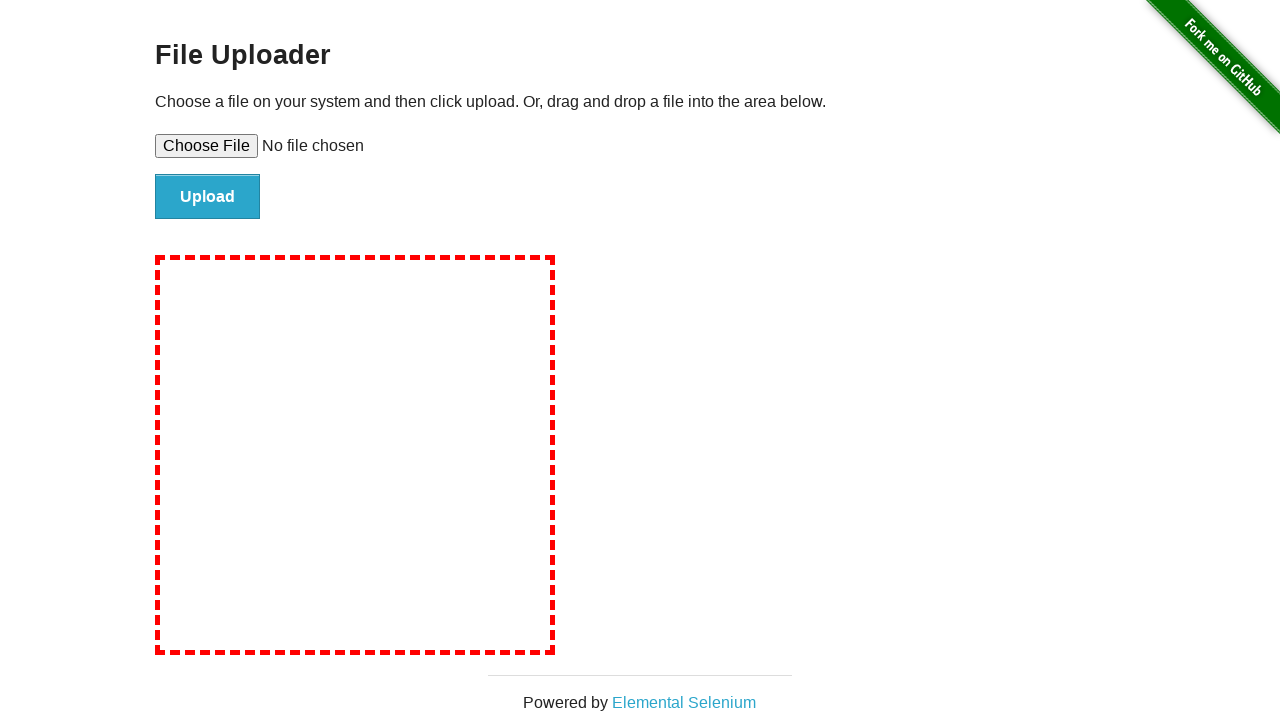

Selected test file for upload
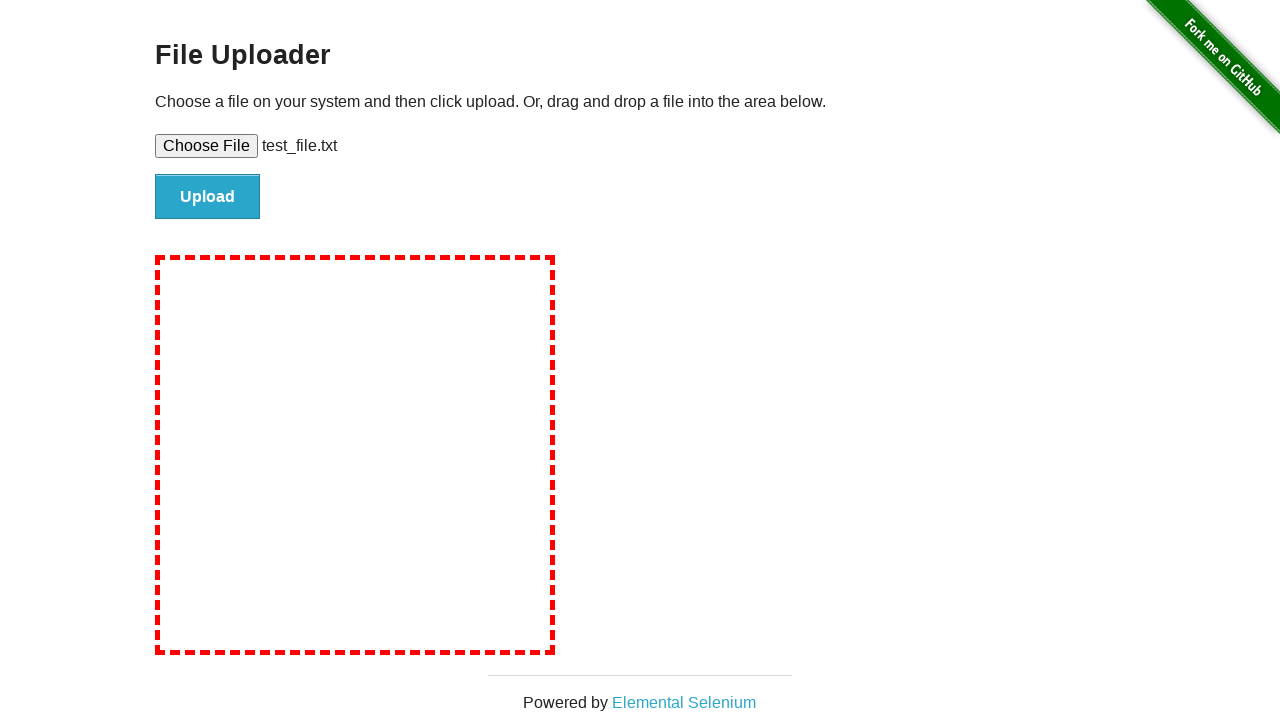

Clicked upload button to submit the form at (208, 197) on #file-submit
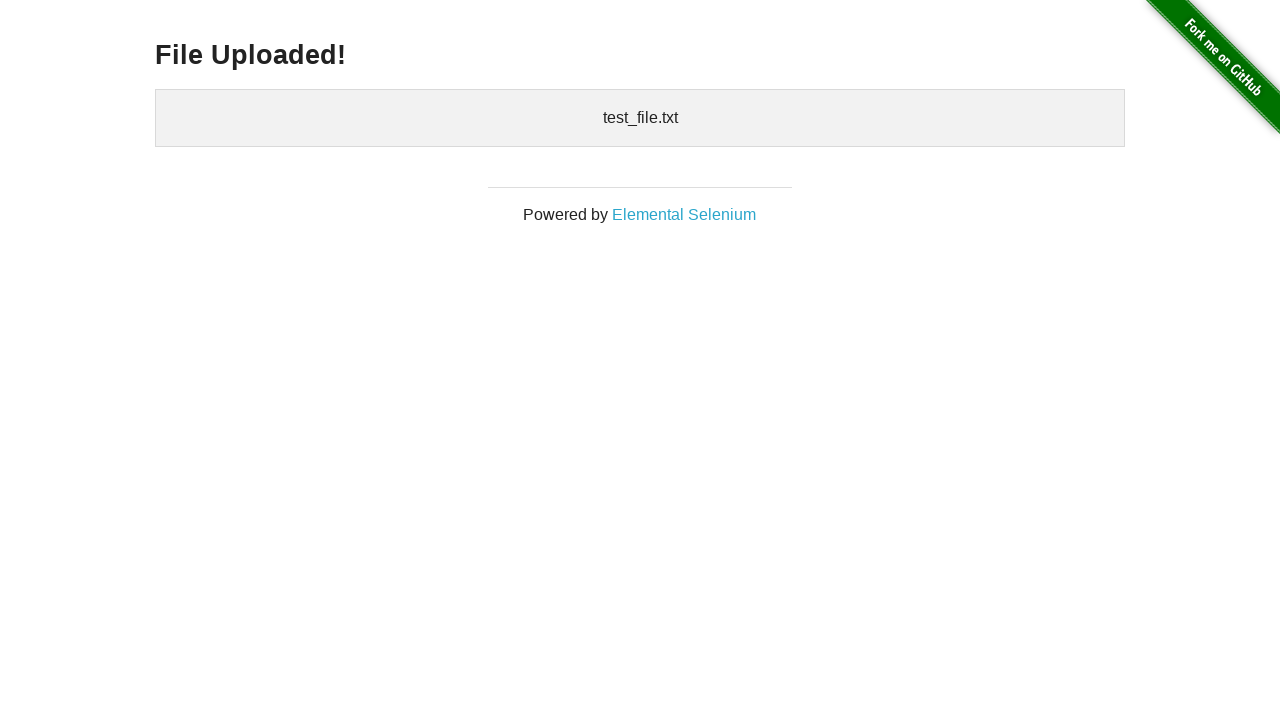

Upload confirmation message appeared
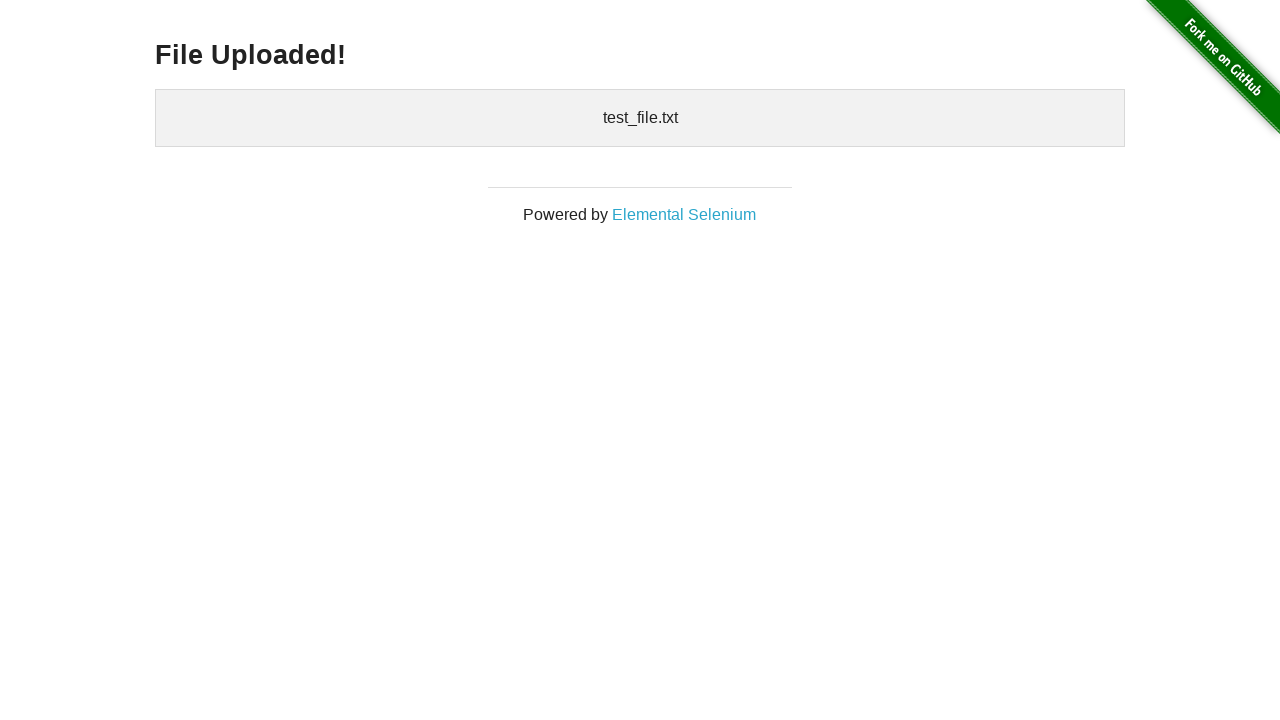

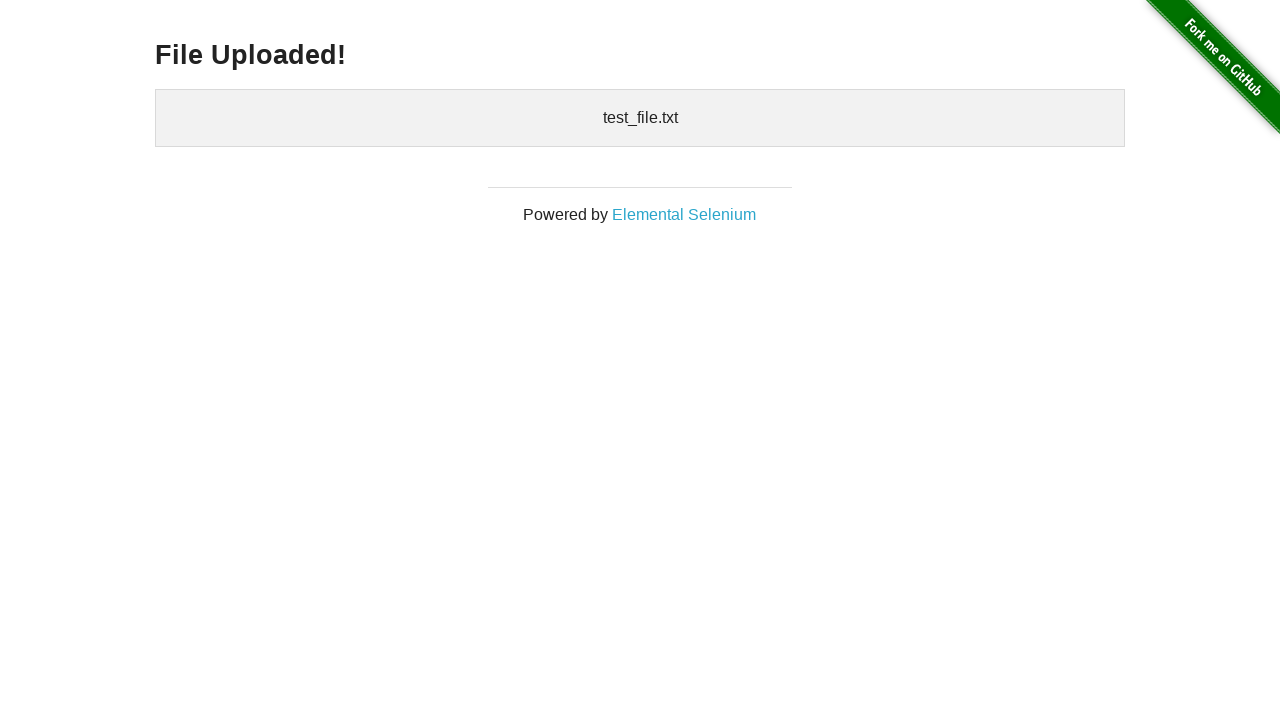